Tests click-and-hold, move to target, then release mouse action sequence

Starting URL: https://crossbrowsertesting.github.io/drag-and-drop

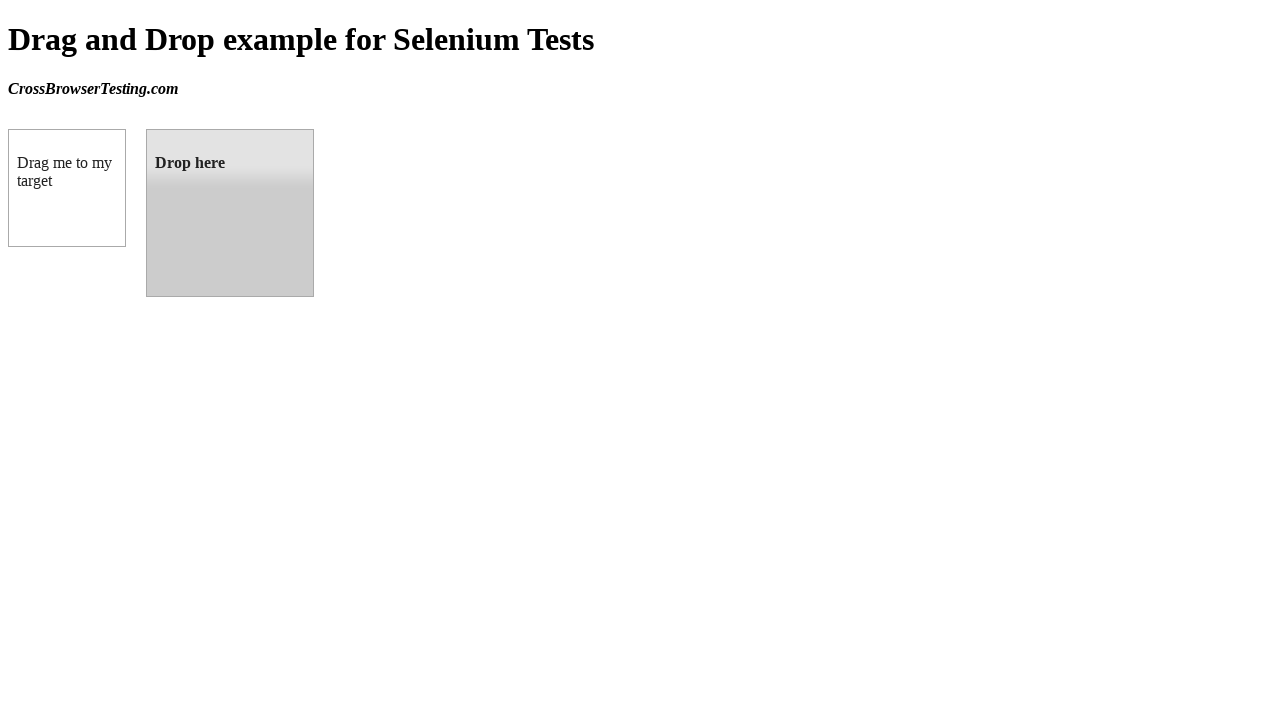

Located source element (draggable box)
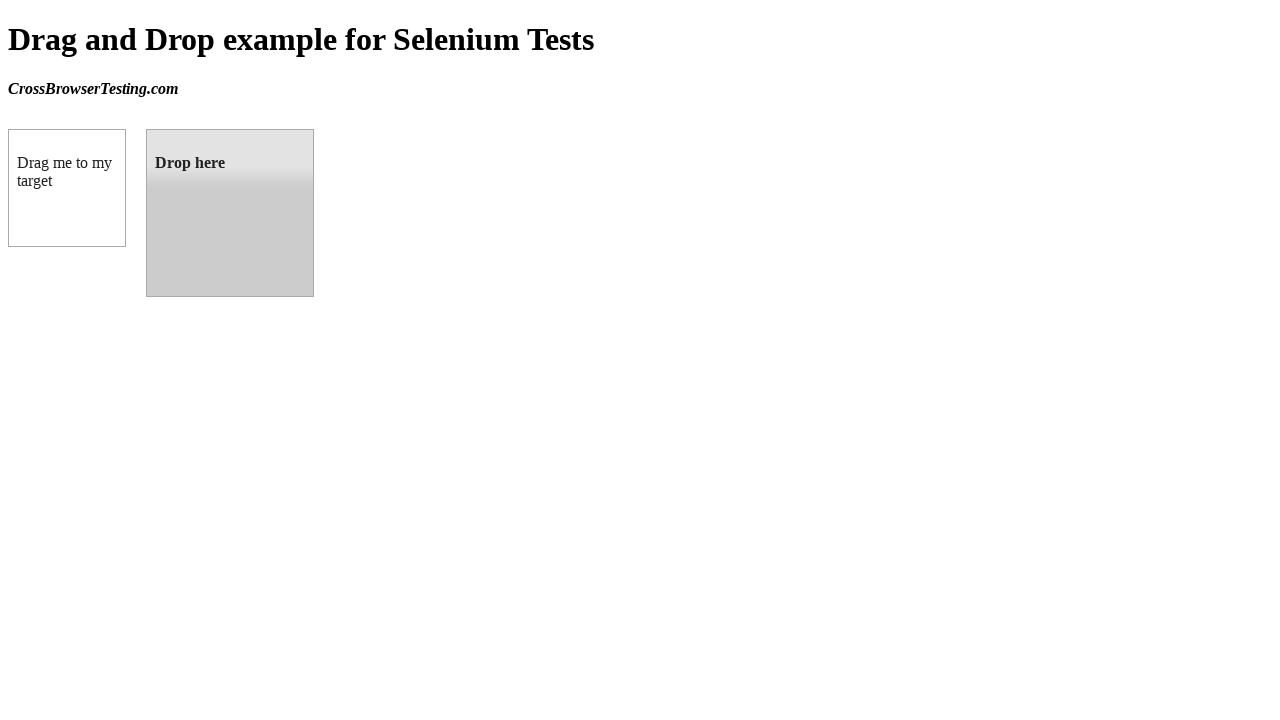

Located target element (droppable box)
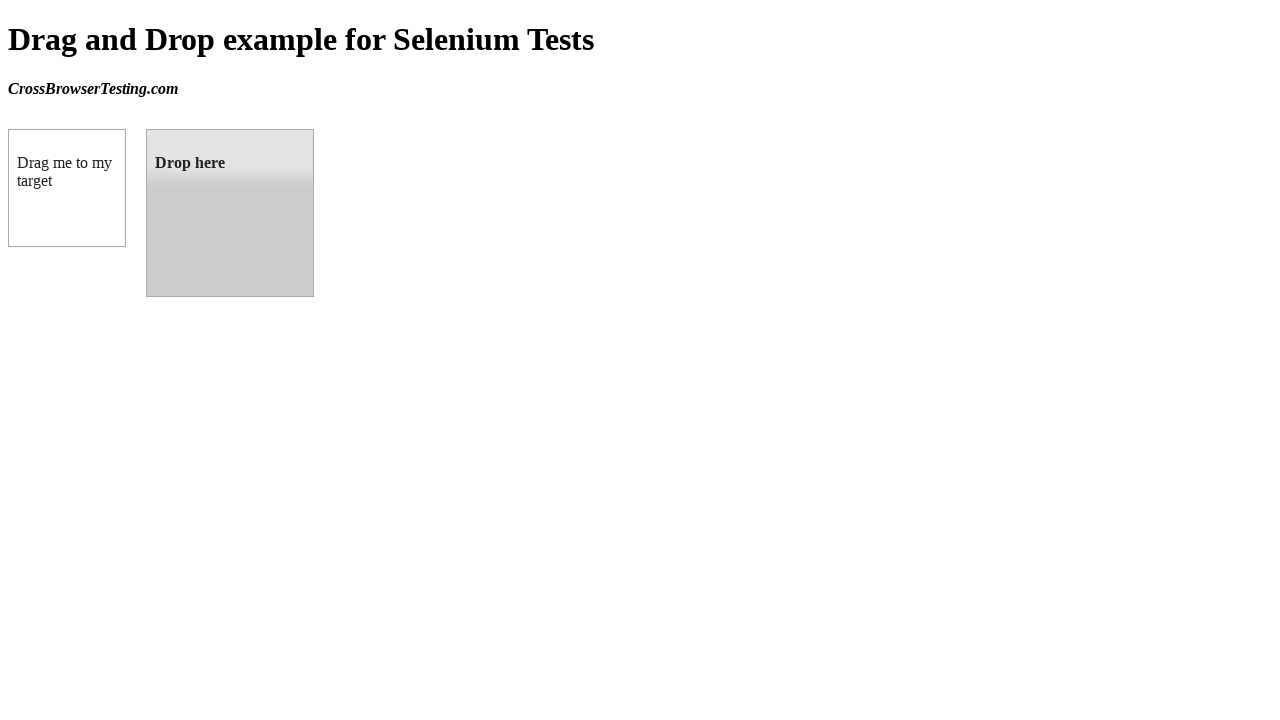

Retrieved bounding box of source element
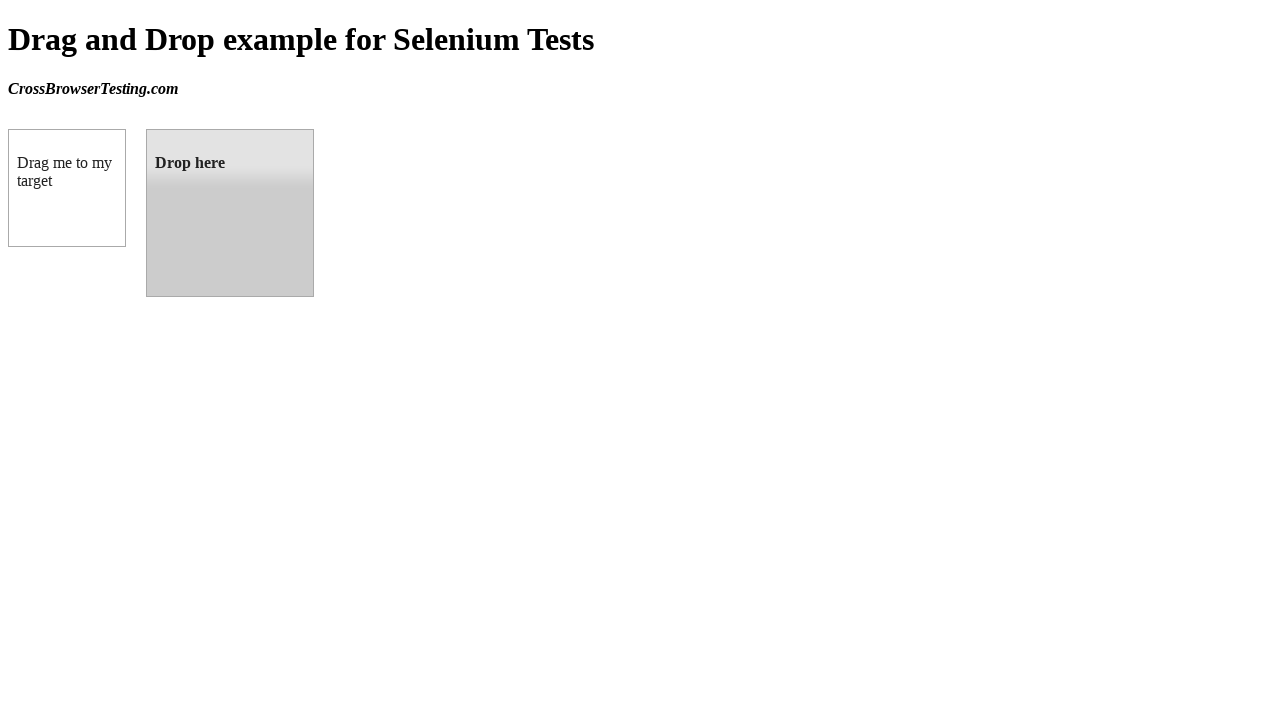

Retrieved bounding box of target element
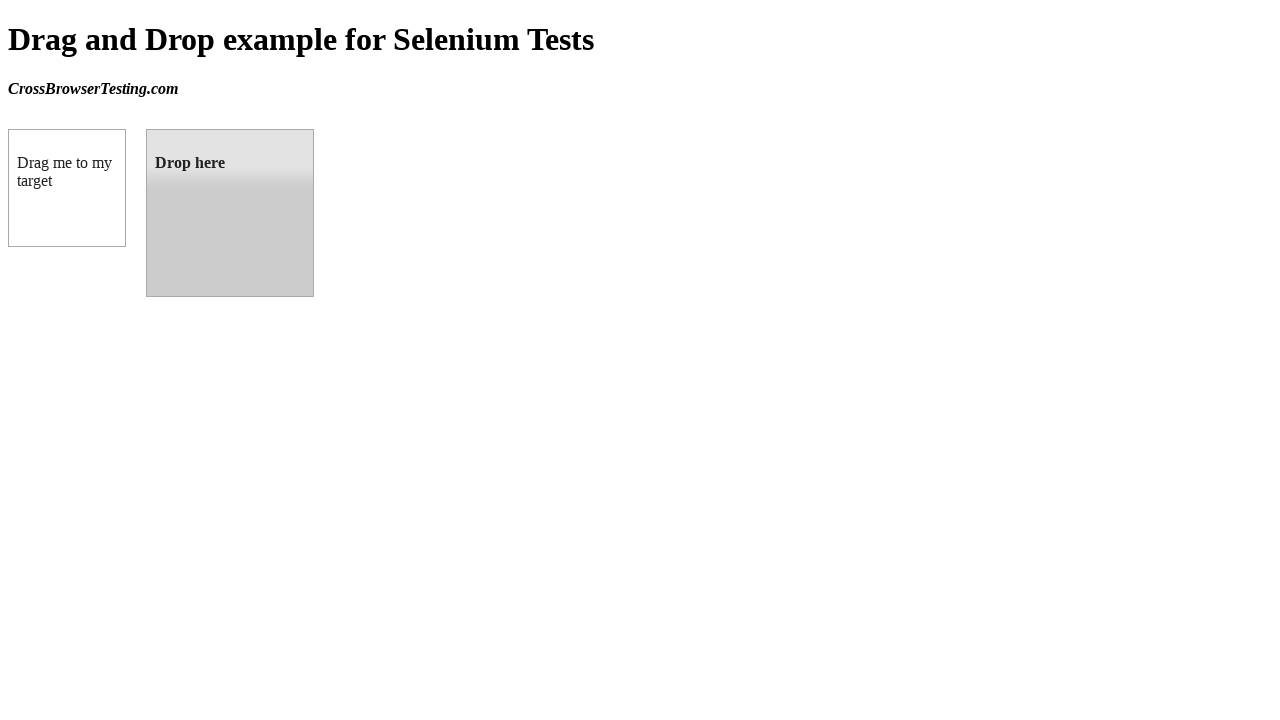

Moved mouse to center of source element at (67, 188)
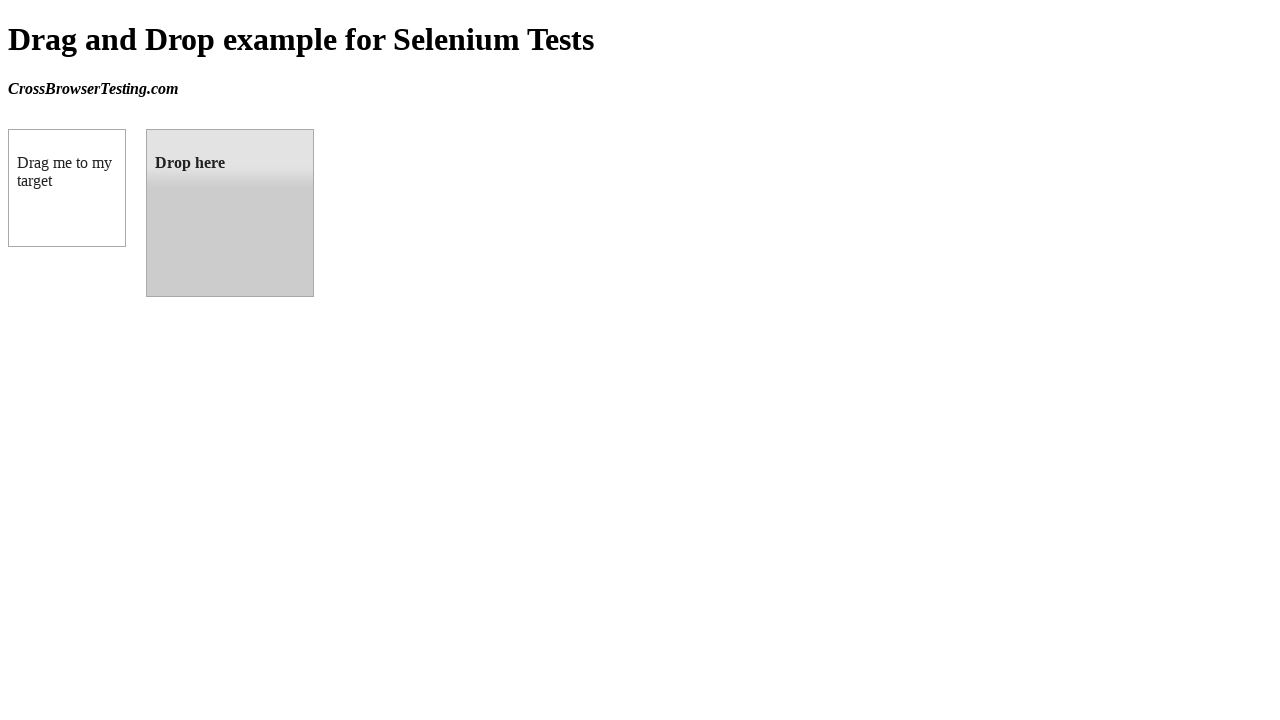

Pressed and held mouse button down on source element at (67, 188)
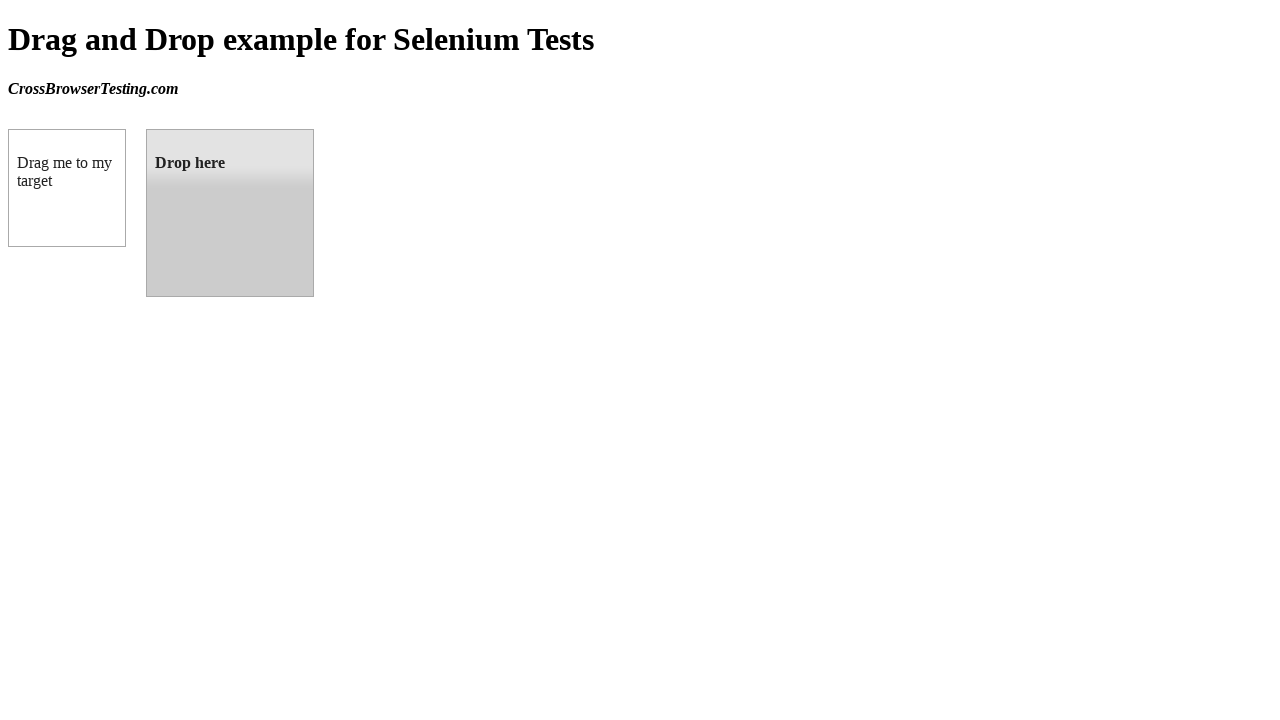

Dragged mouse to center of target element at (230, 213)
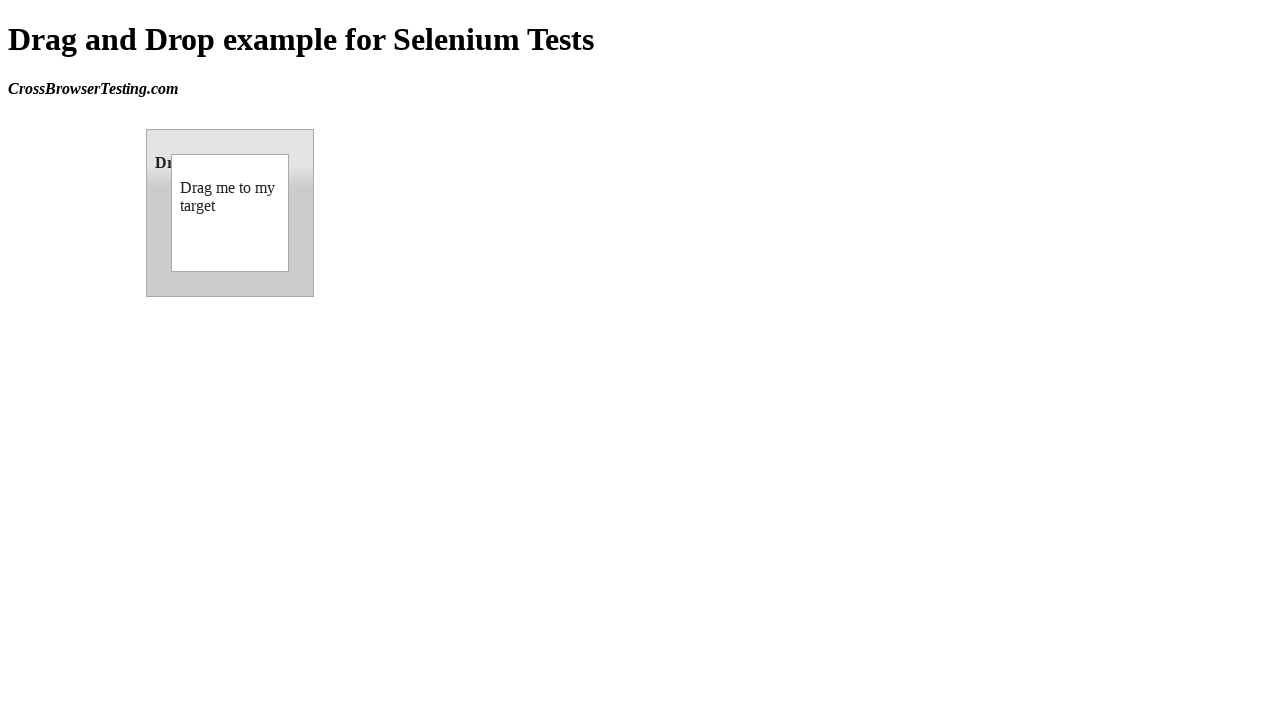

Released mouse button, completing drag-and-drop to target at (230, 213)
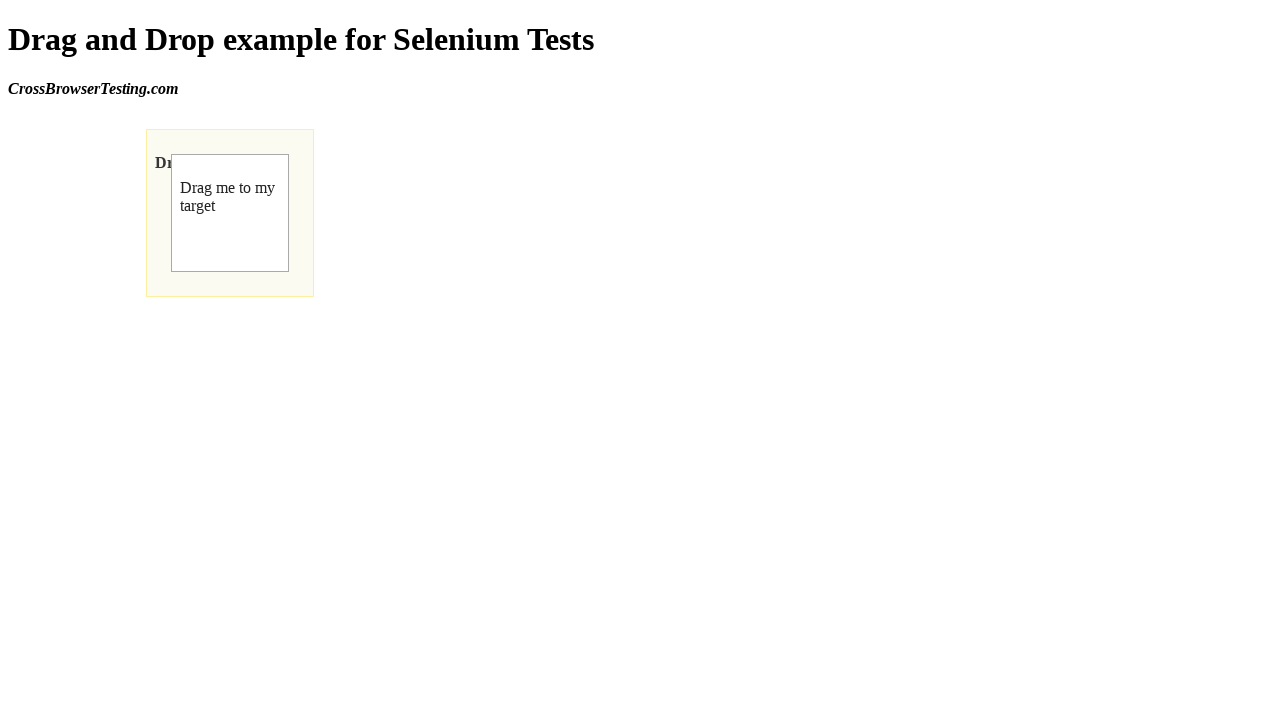

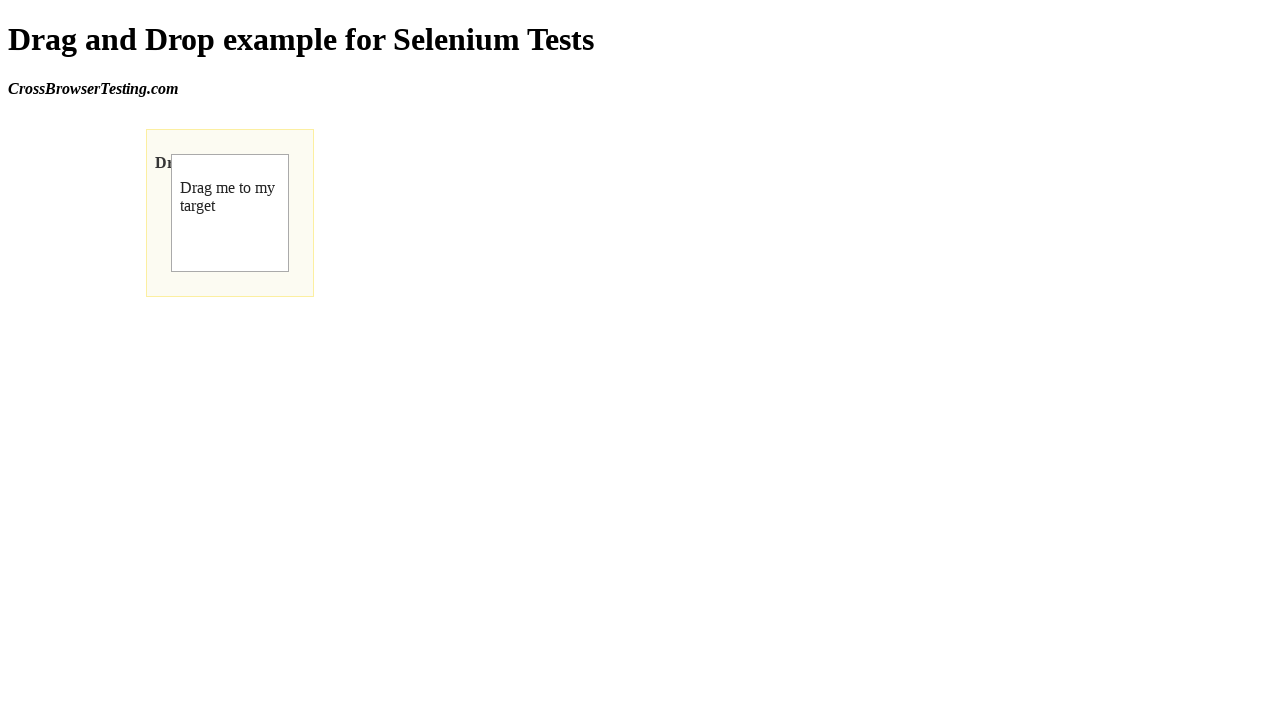